Tests the contact form submission on an LMS website by filling in name, email, subject, and message fields

Starting URL: https://alchemy.hguy.co/lms

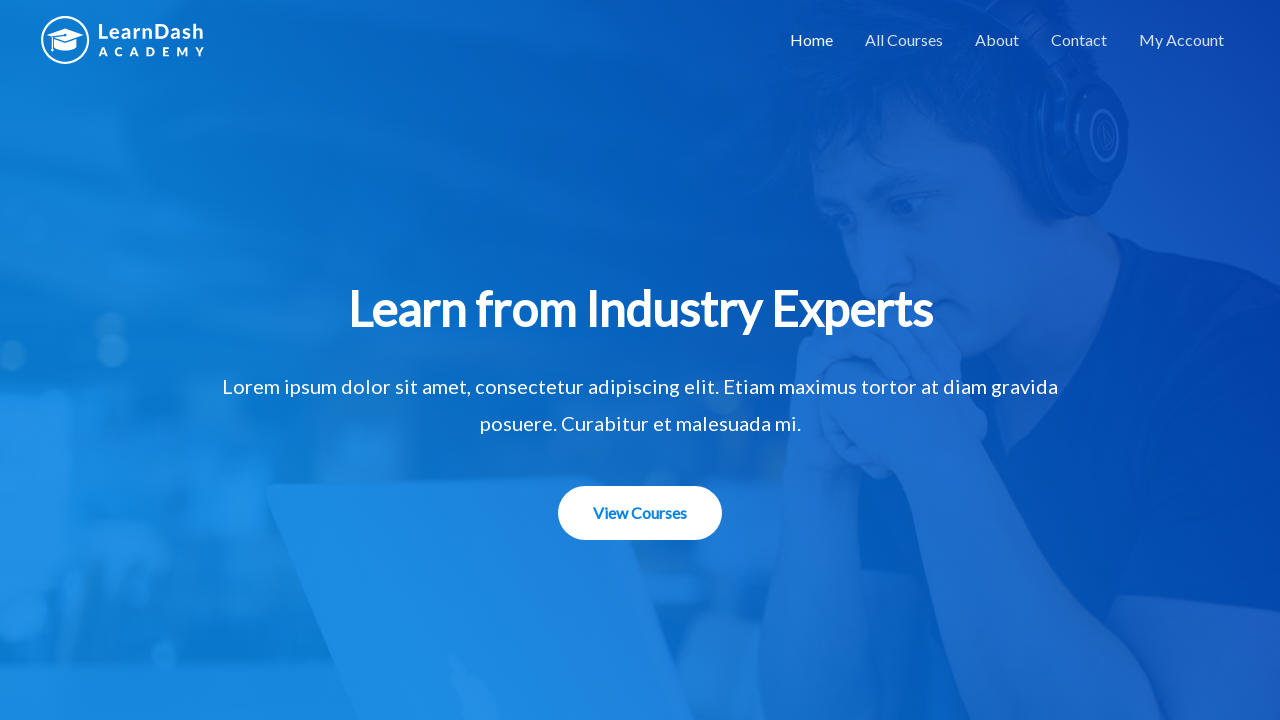

Clicked on Contact link at (1079, 40) on a:has-text('Contact')
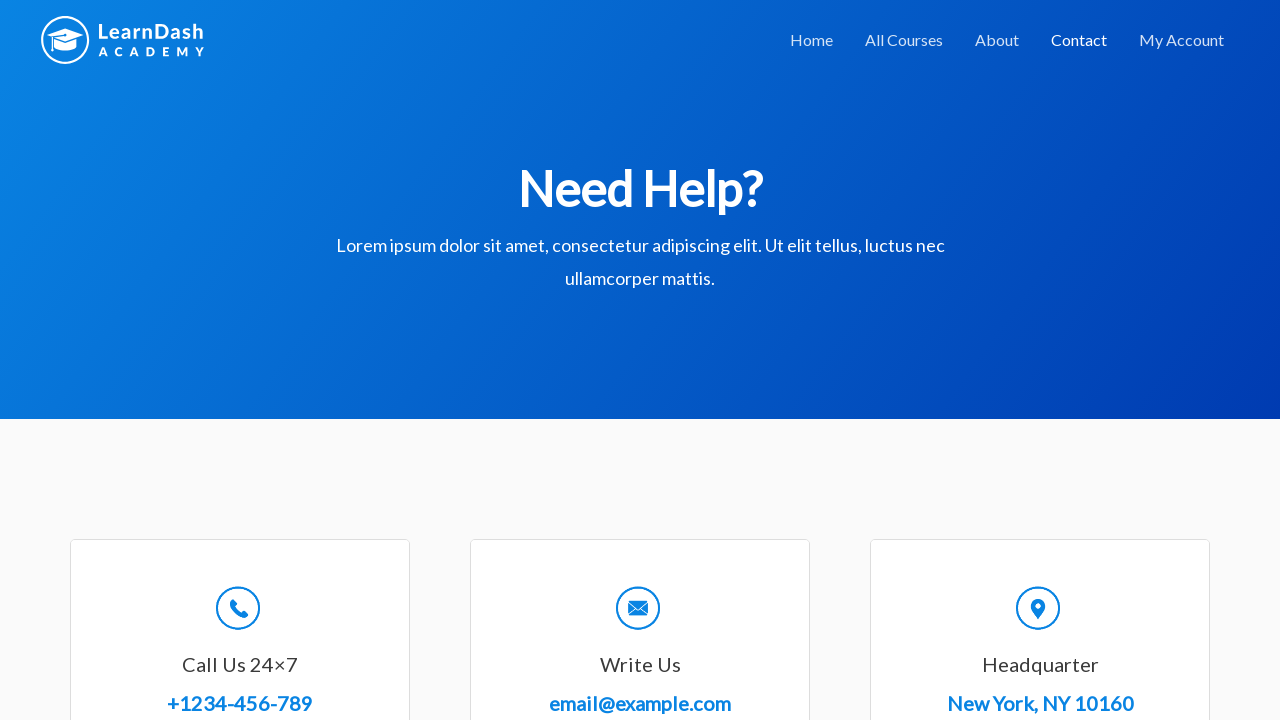

Contact form loaded with 'Send us a message' heading
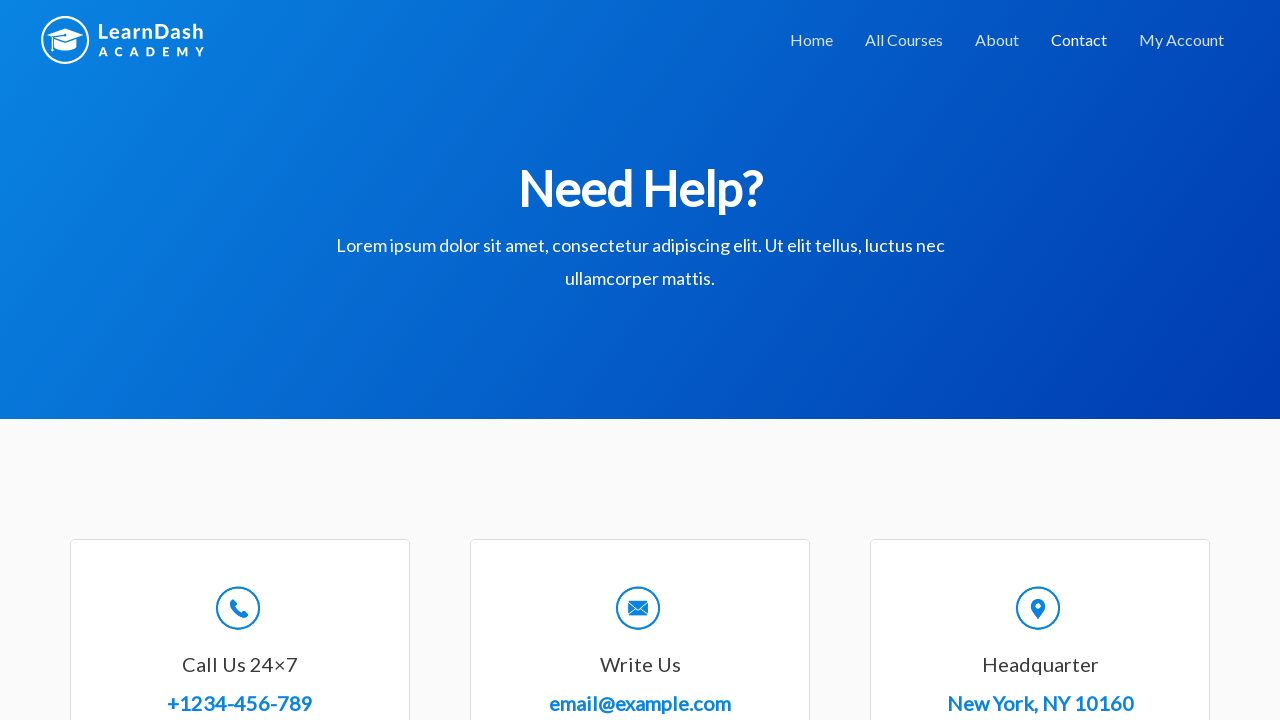

Filled name field with 'Preeti Jha' on #wpforms-8-field_0
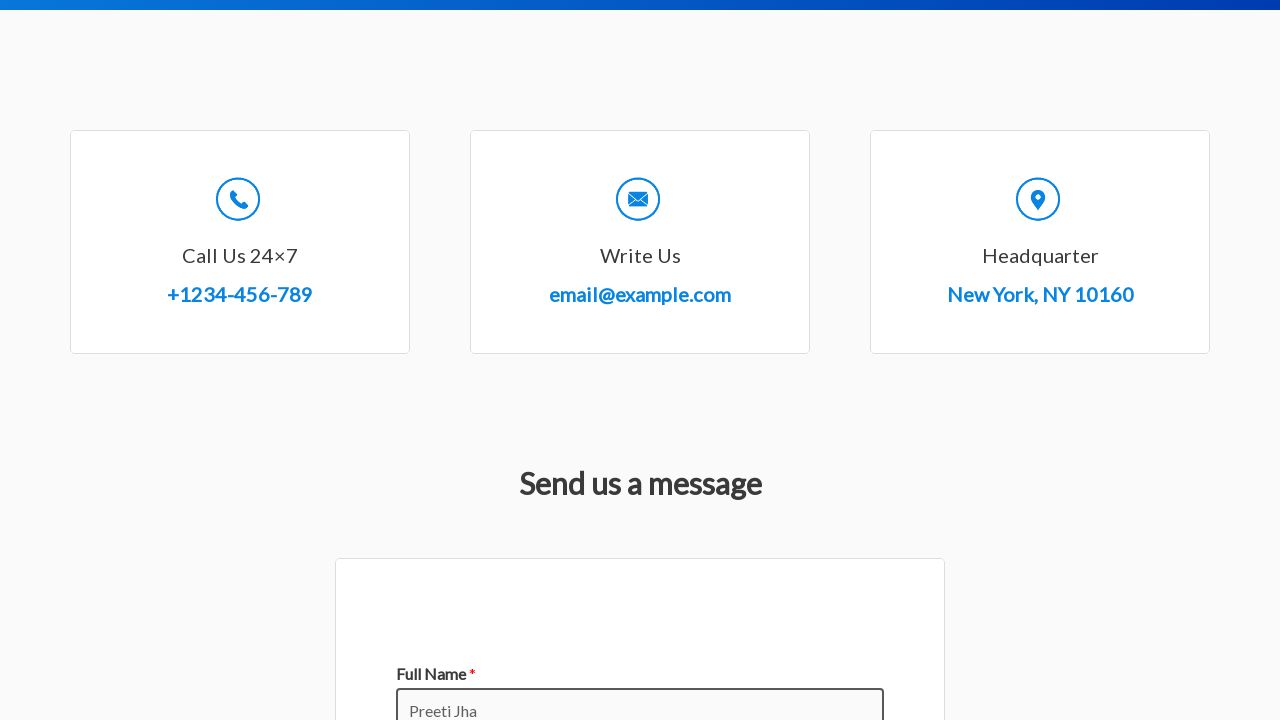

Filled email field with 'preetijha423@gmail.com' on #wpforms-8-field_1
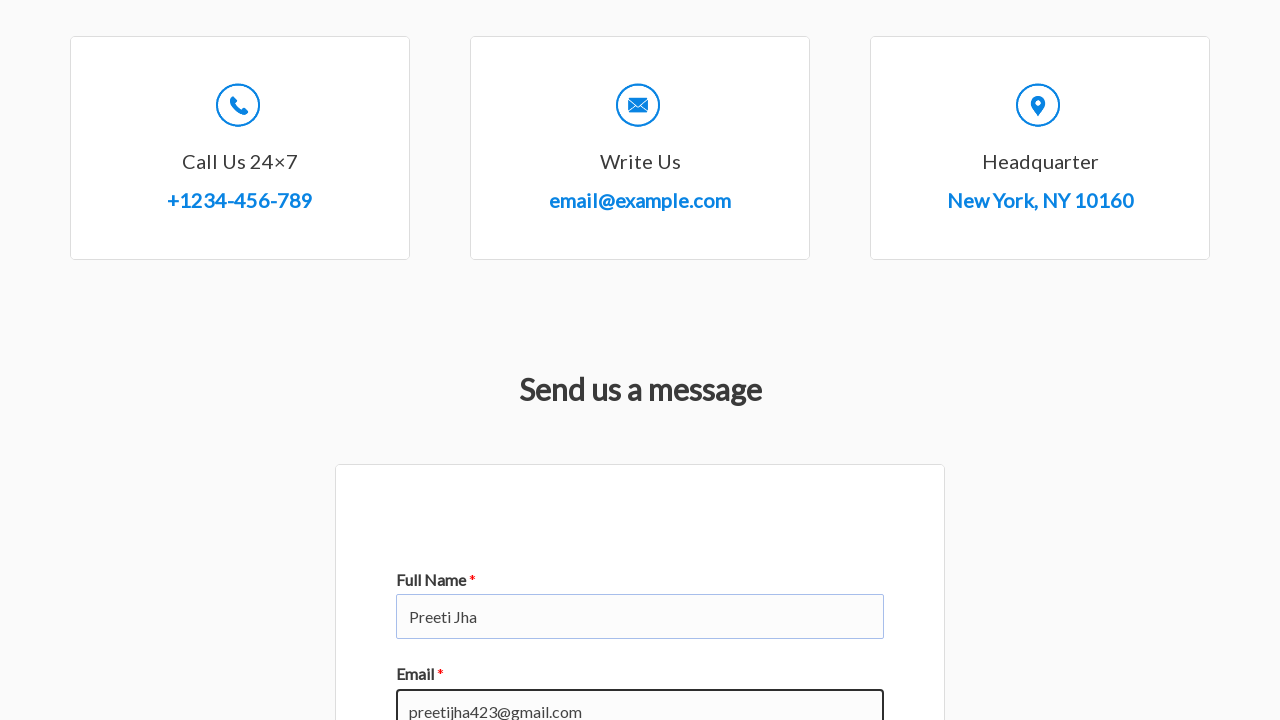

Filled subject field with 'Text' on #wpforms-8-field_3
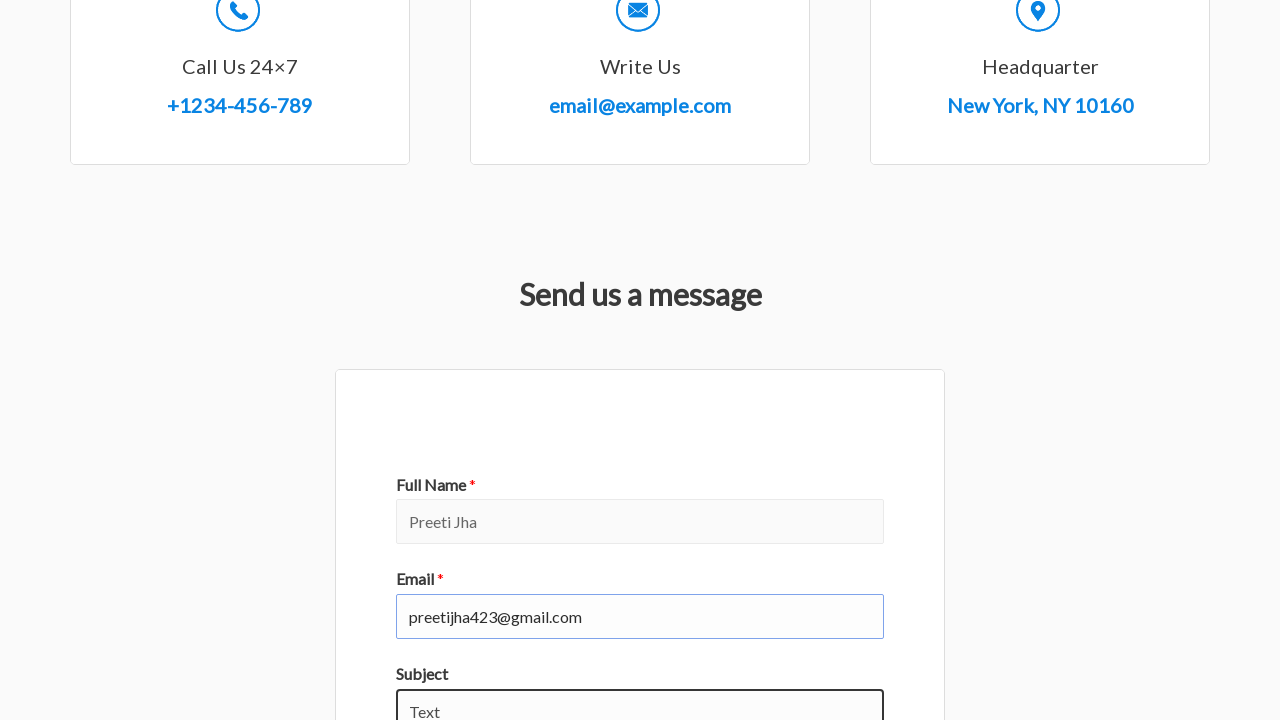

Filled message field with 'Message' on #wpforms-8-field_2
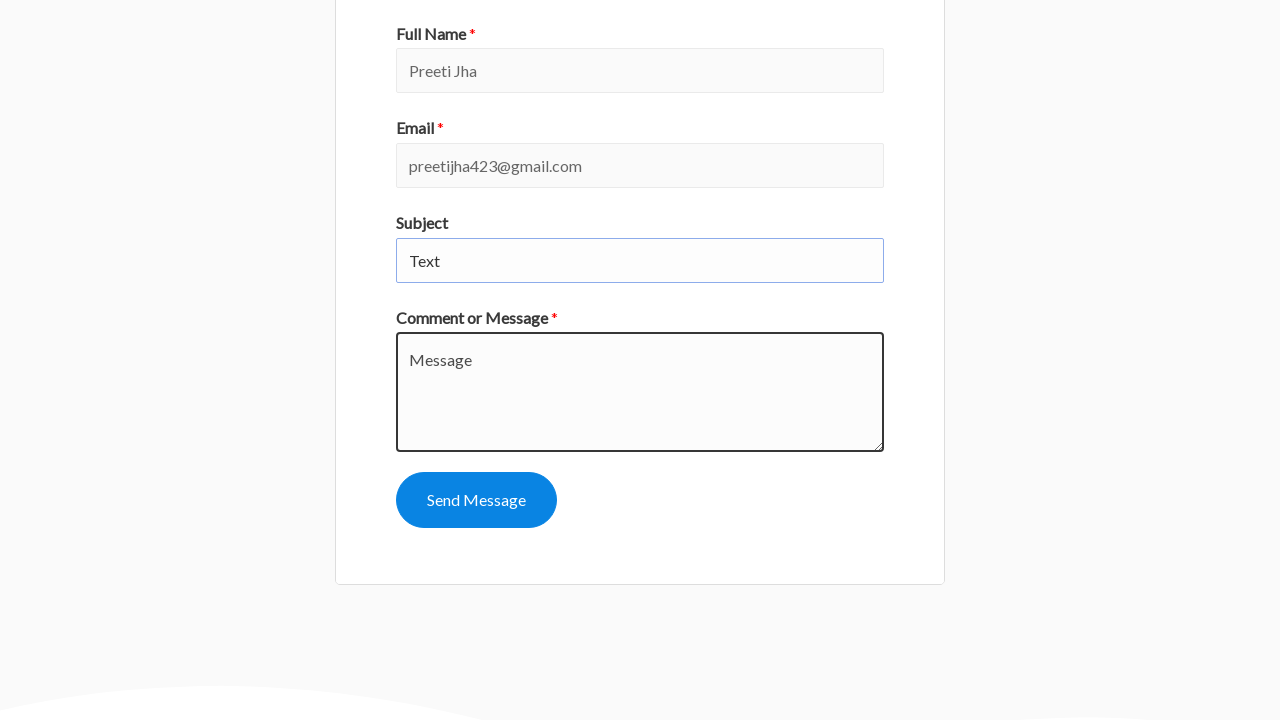

Clicked Send Message button to submit form at (476, 500) on button[data-submit-text='Send Message']
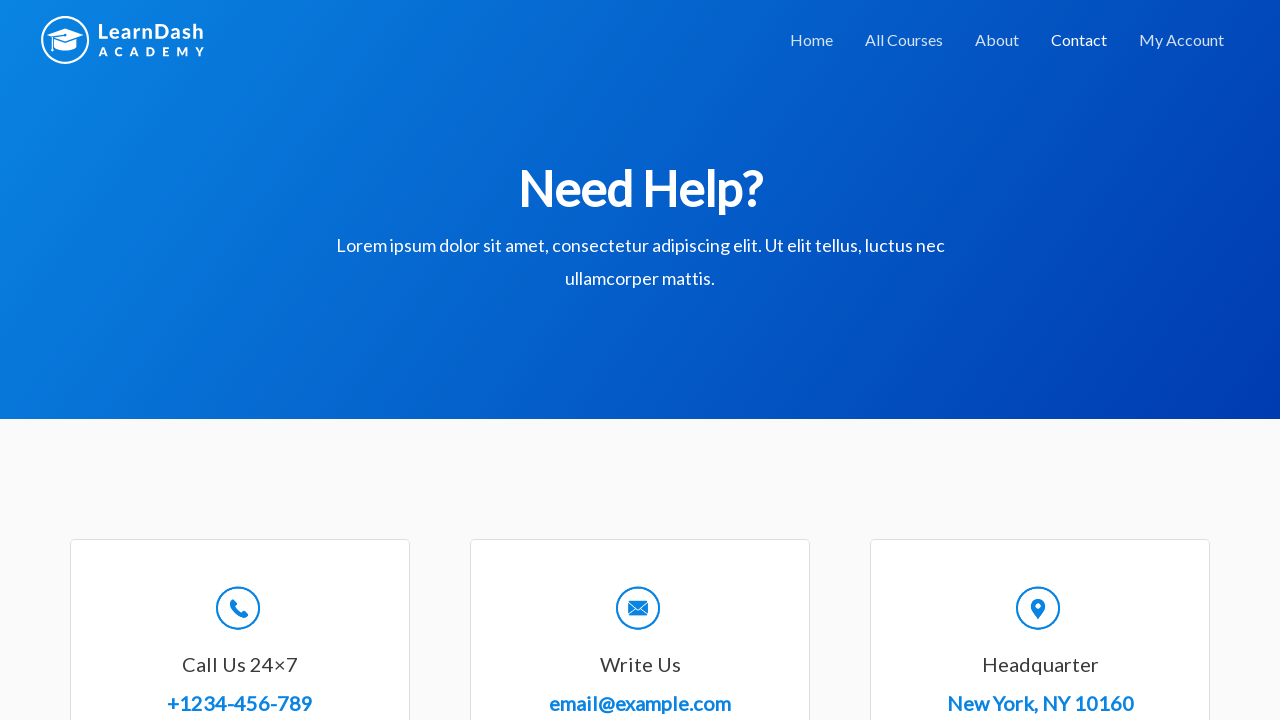

Form submission confirmation message appeared
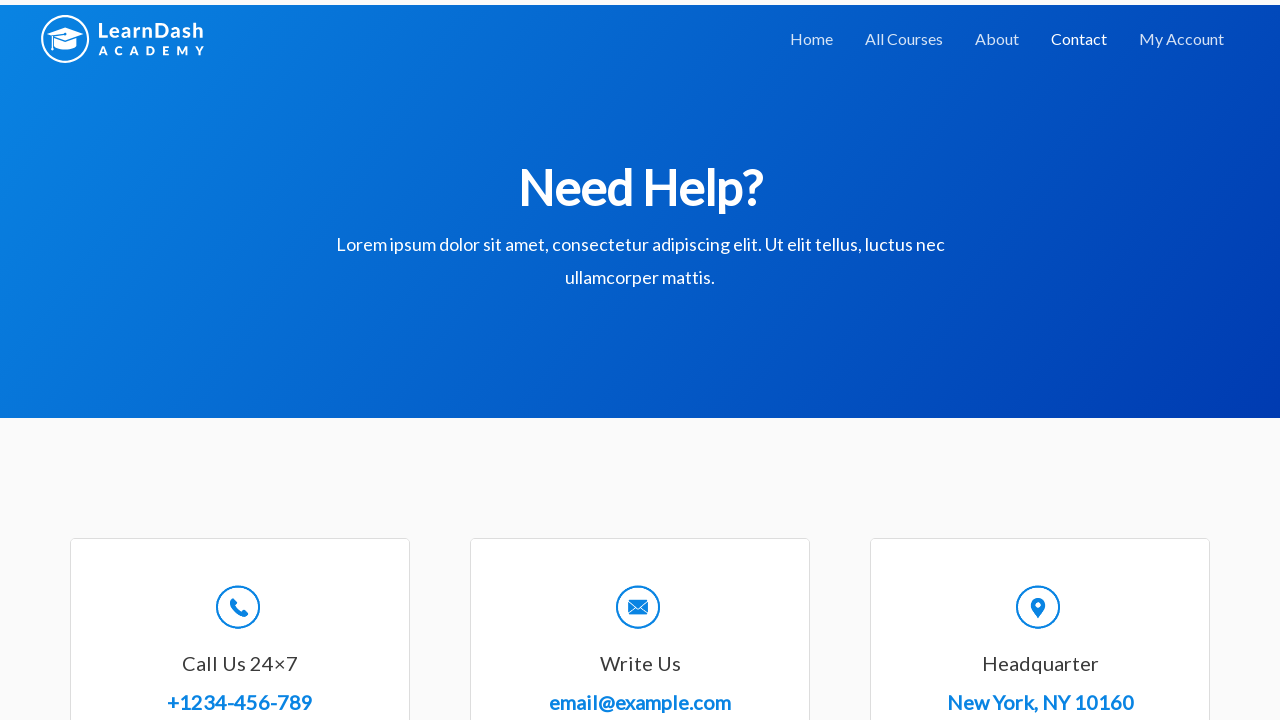

Retrieved confirmation message: Thanks for contacting us! We will be in touch with you shortly.

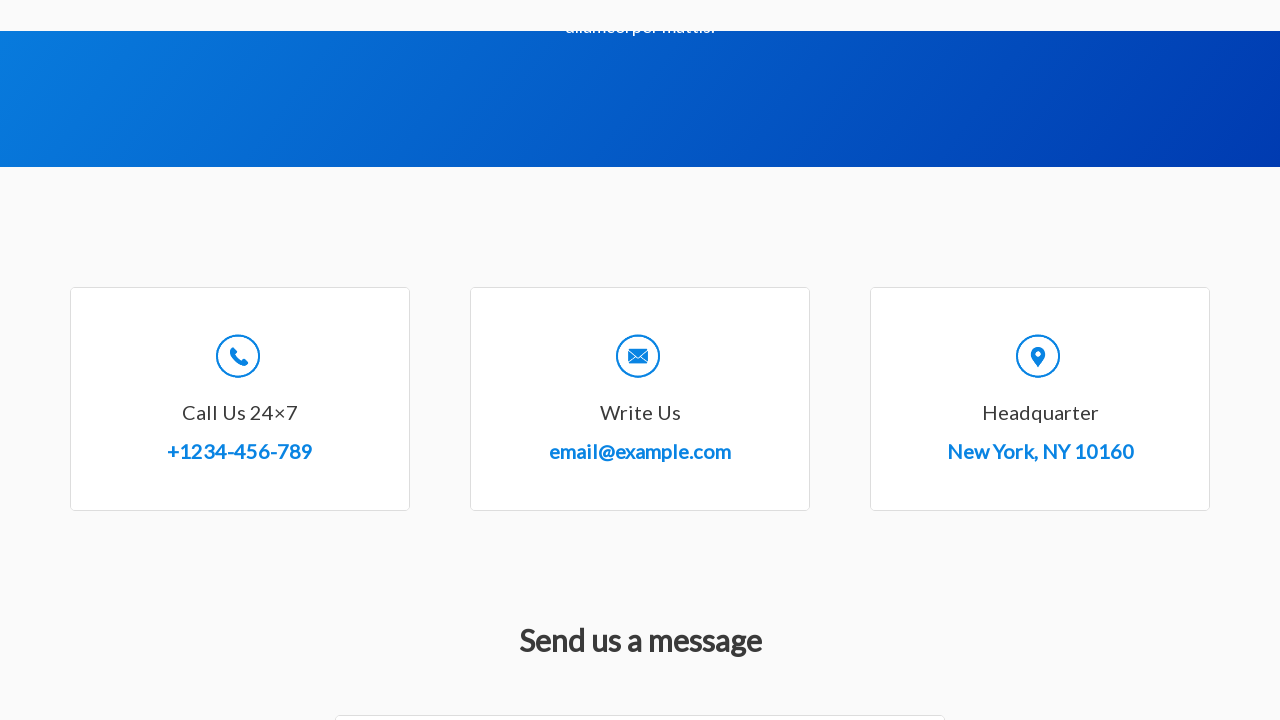

Printed confirmation message to console
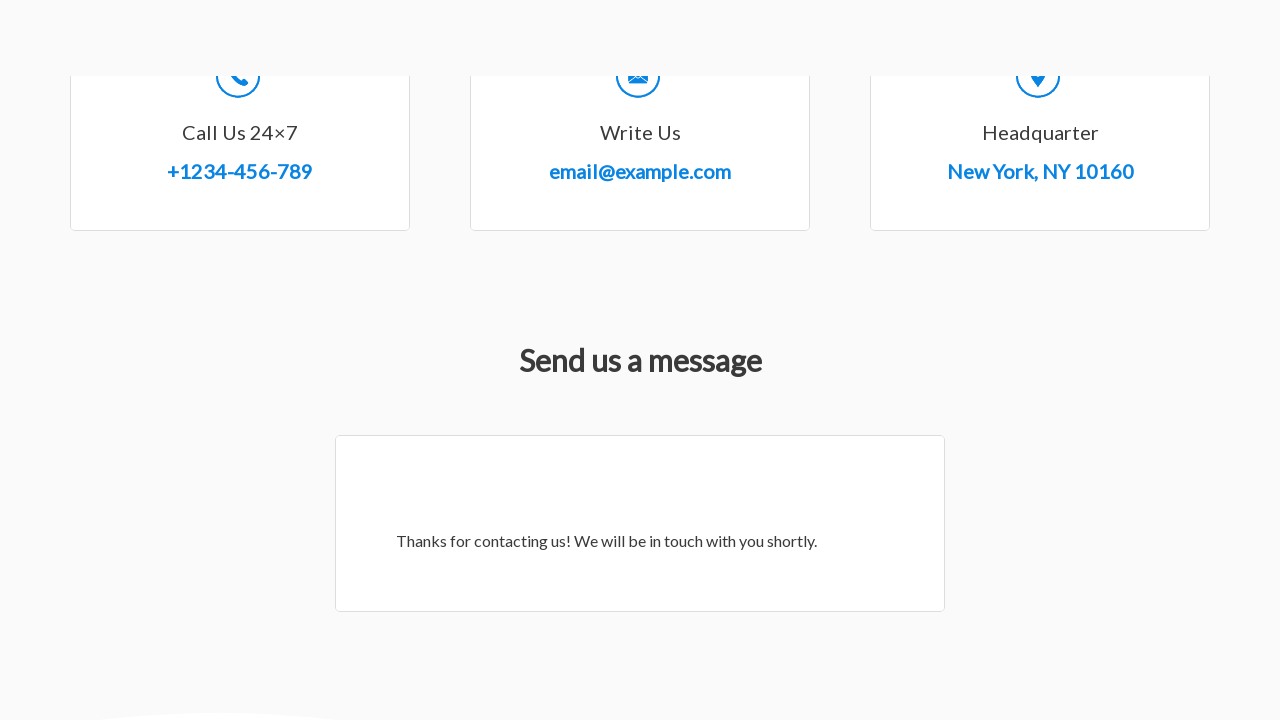

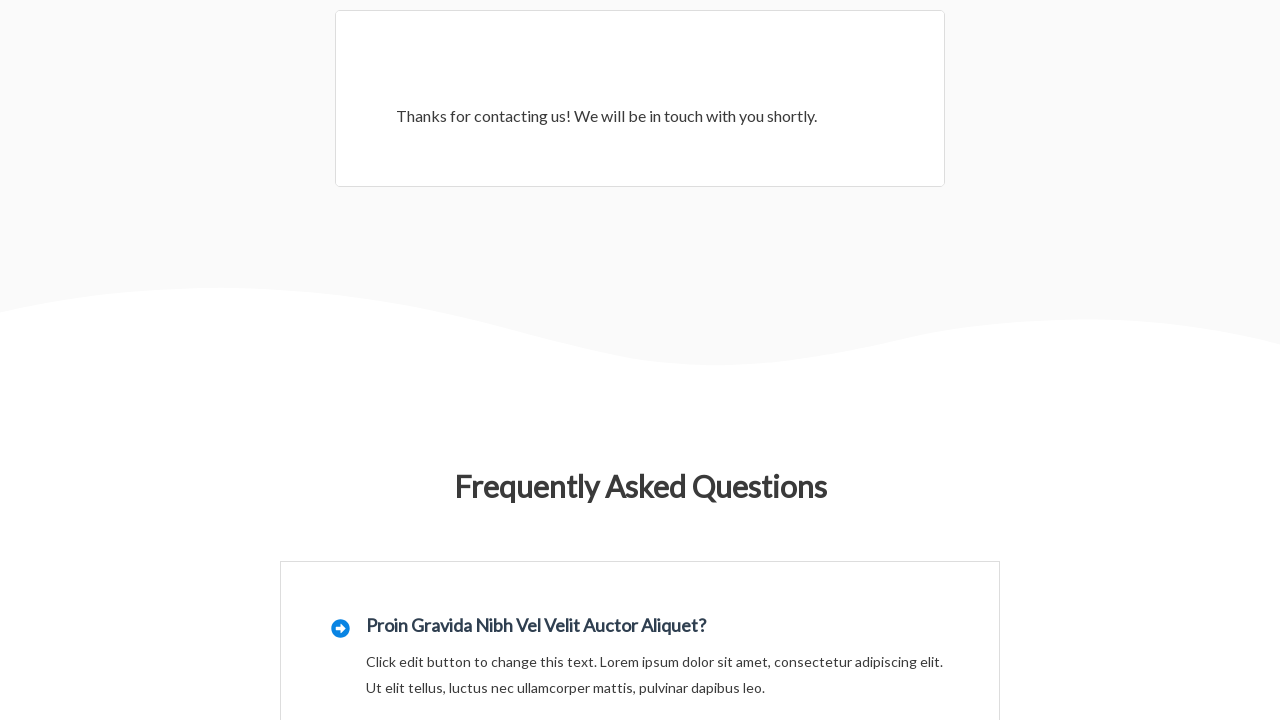